Tests adding elements by clicking the "Add Element" button multiple times and verifying the correct number of elements appear

Starting URL: https://the-internet.herokuapp.com/add_remove_elements/

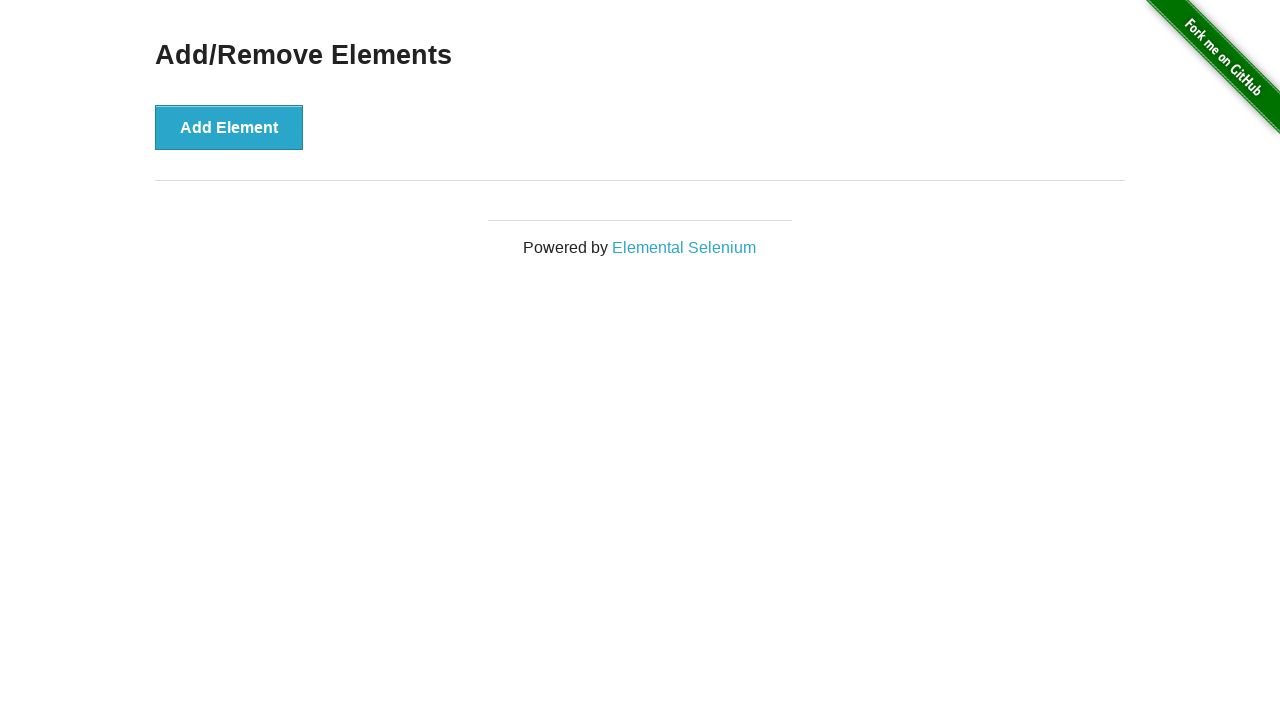

Clicked 'Add Element' button (click 1 of 2) at (229, 127) on xpath=//*[@id="content"]/div/button
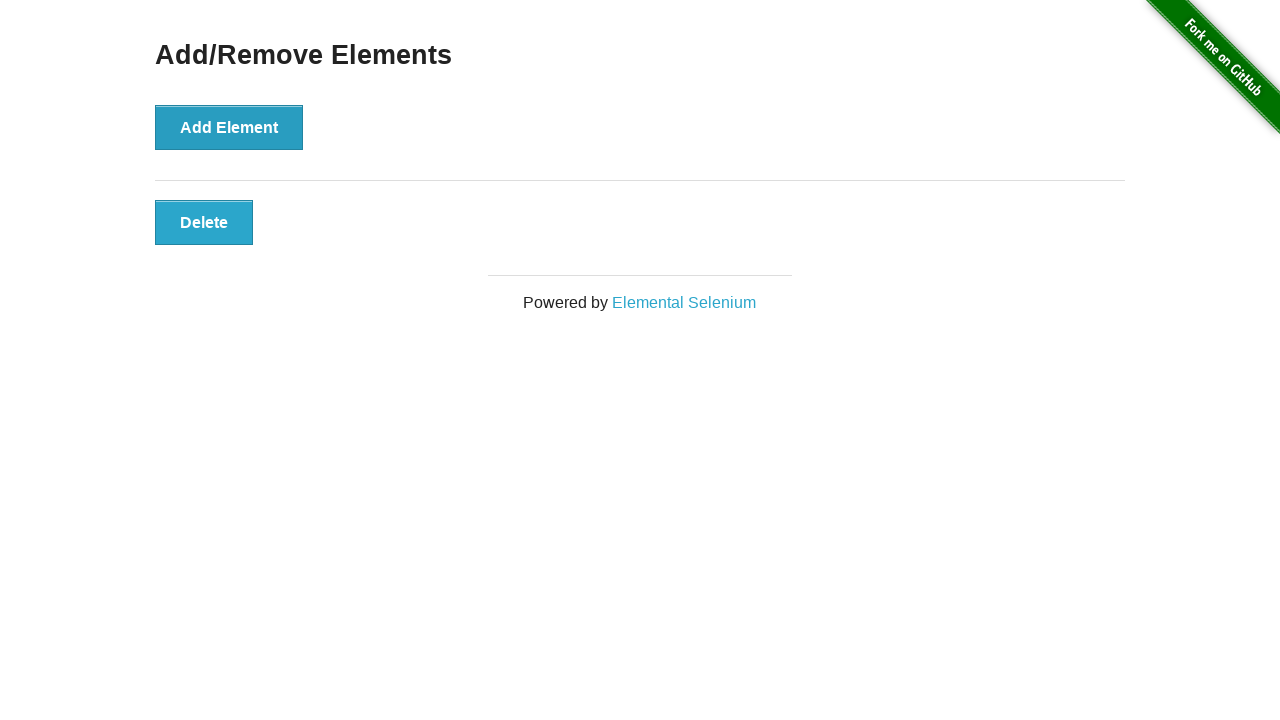

Clicked 'Add Element' button (click 2 of 2) at (229, 127) on xpath=//*[@id="content"]/div/button
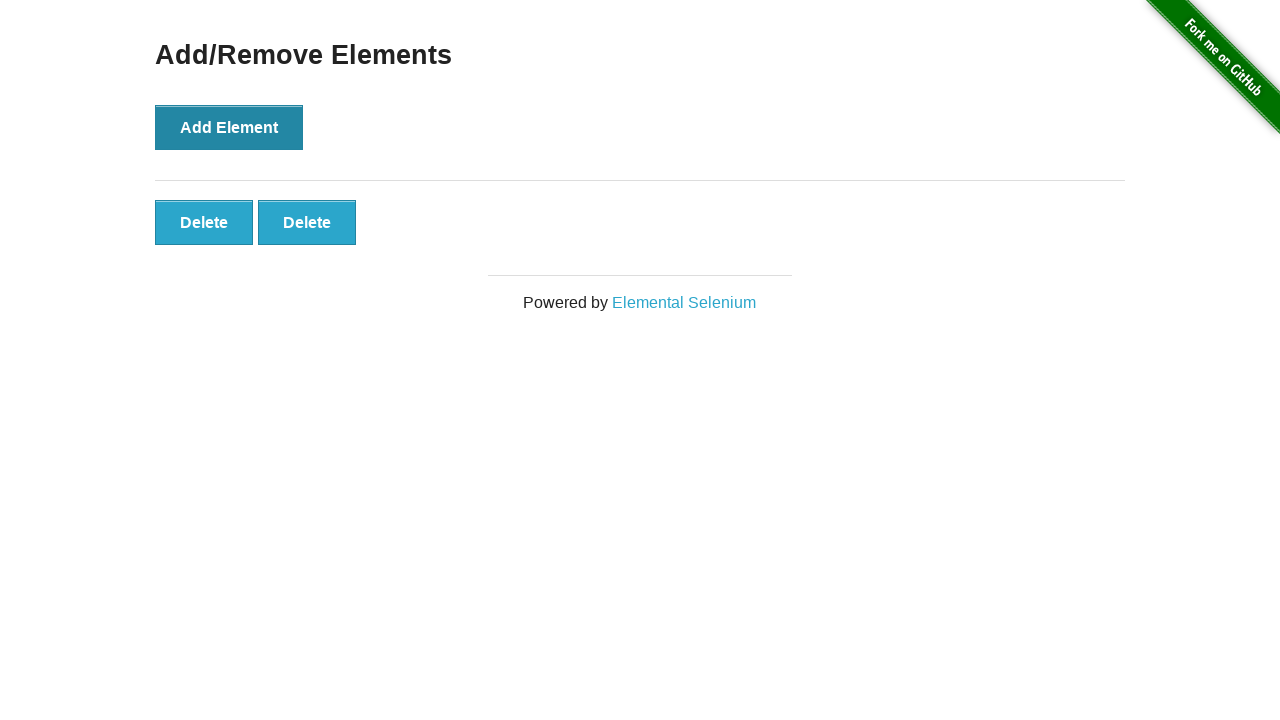

Waited for added elements to appear
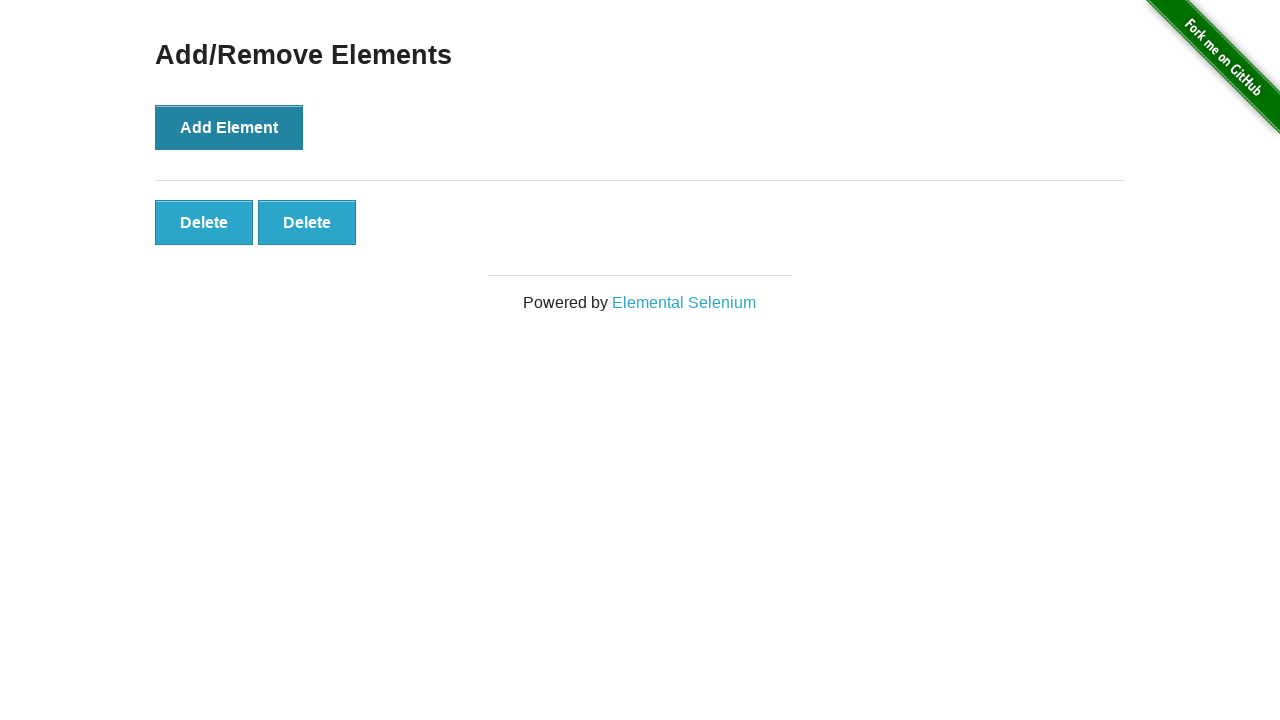

Located all delete buttons for added elements
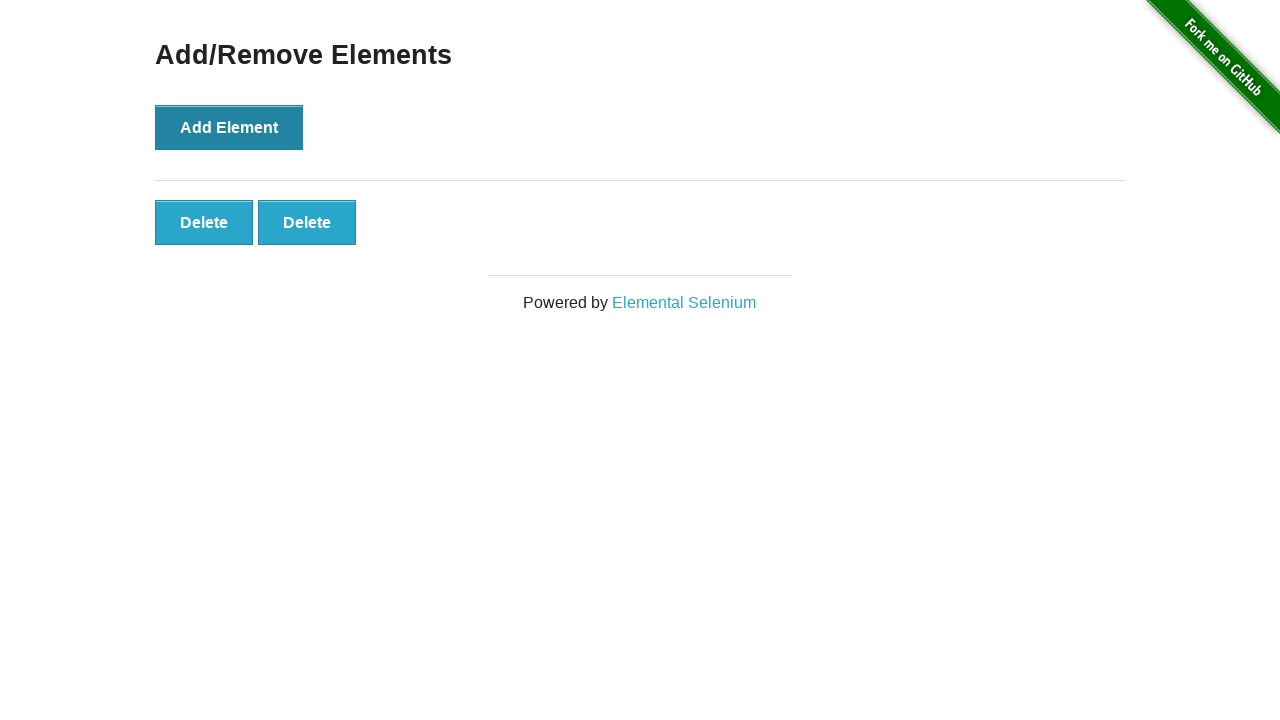

Verified that 2 elements were successfully added
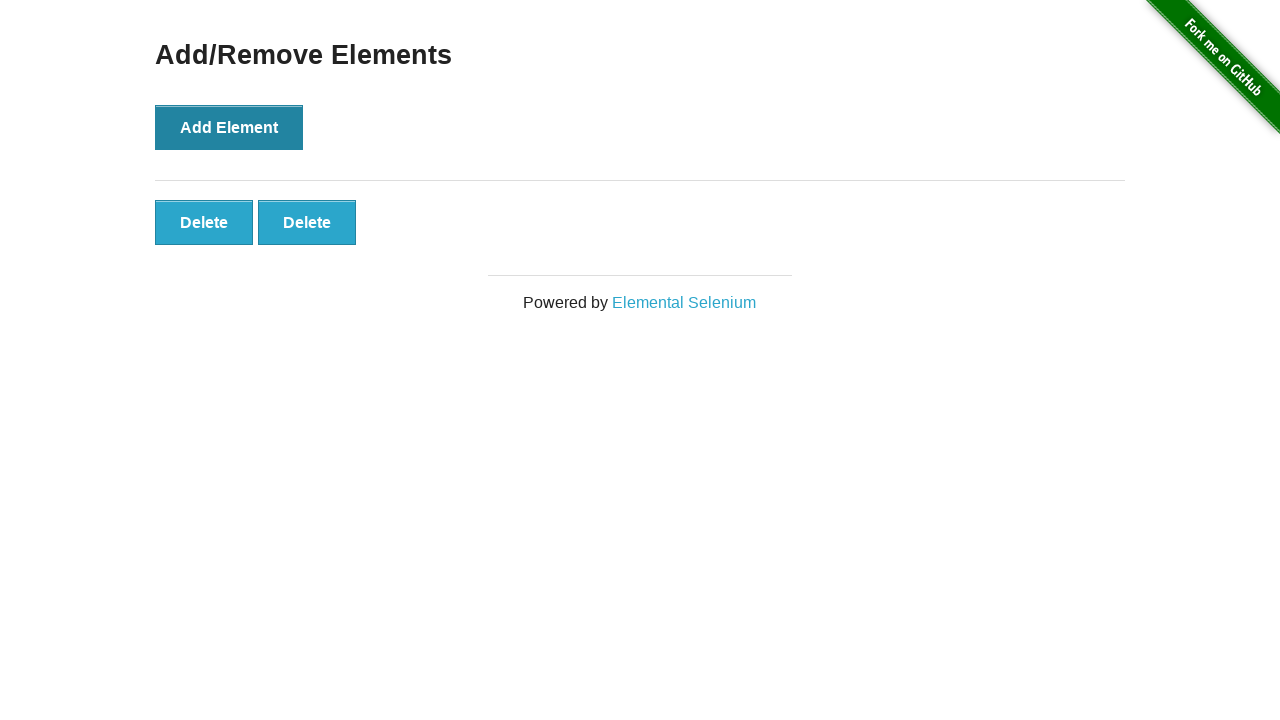

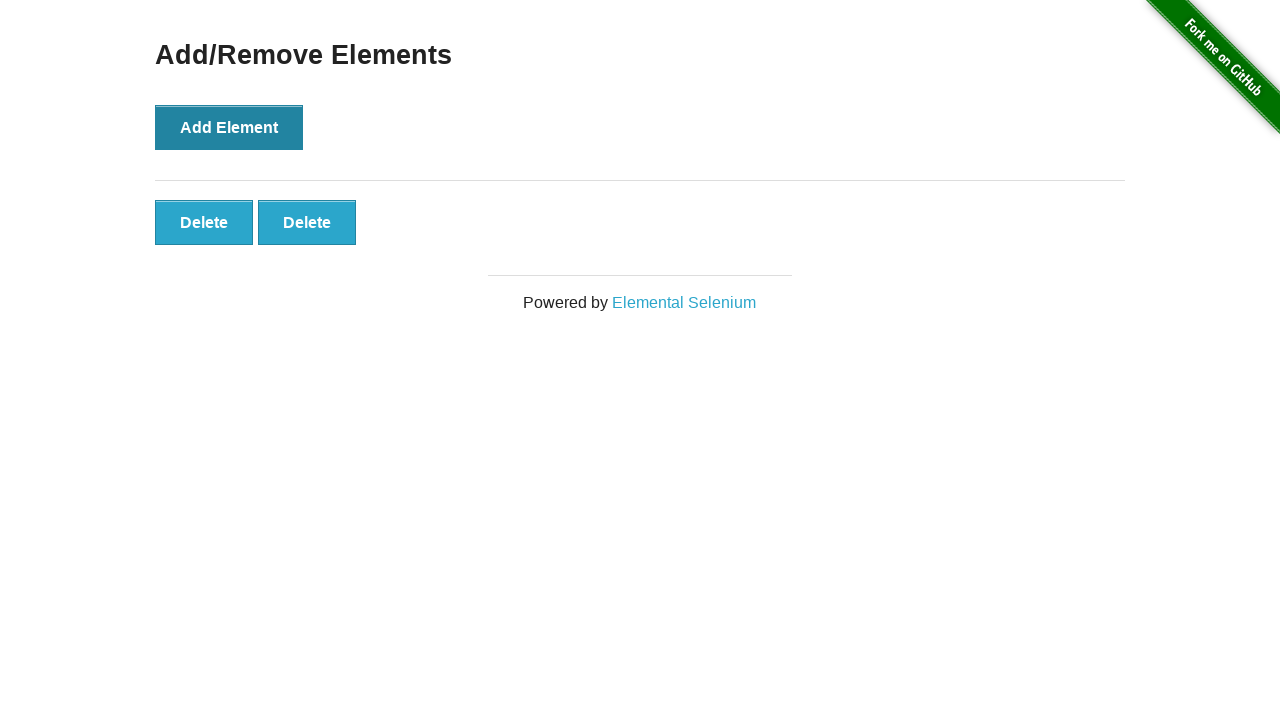